Tests JavaScript alert handling by clicking buttons that trigger simple alerts, confirmation dialogs, and prompt dialogs, then interacting with each alert type (accepting, dismissing, and entering text).

Starting URL: http://syntaxprojects.com/javascript-alert-box-demo.php

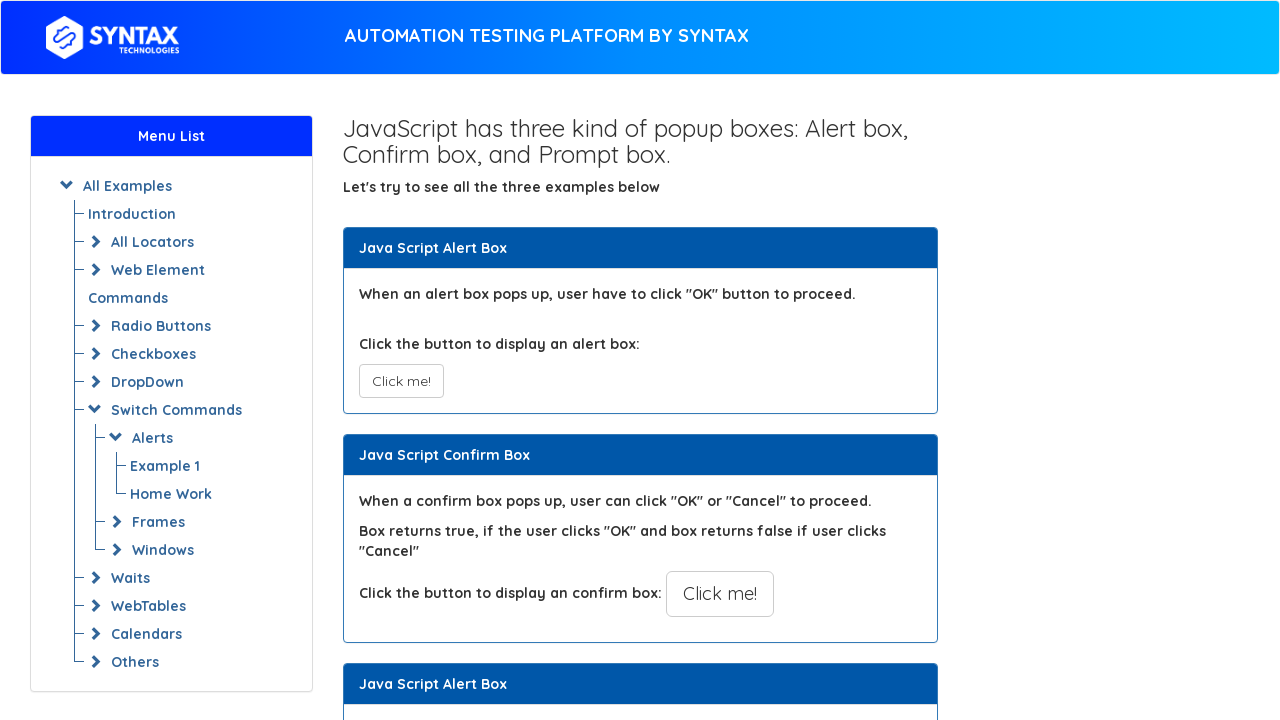

Clicked button to trigger simple alert at (401, 381) on xpath=//button[@onclick='myAlertFunction()']
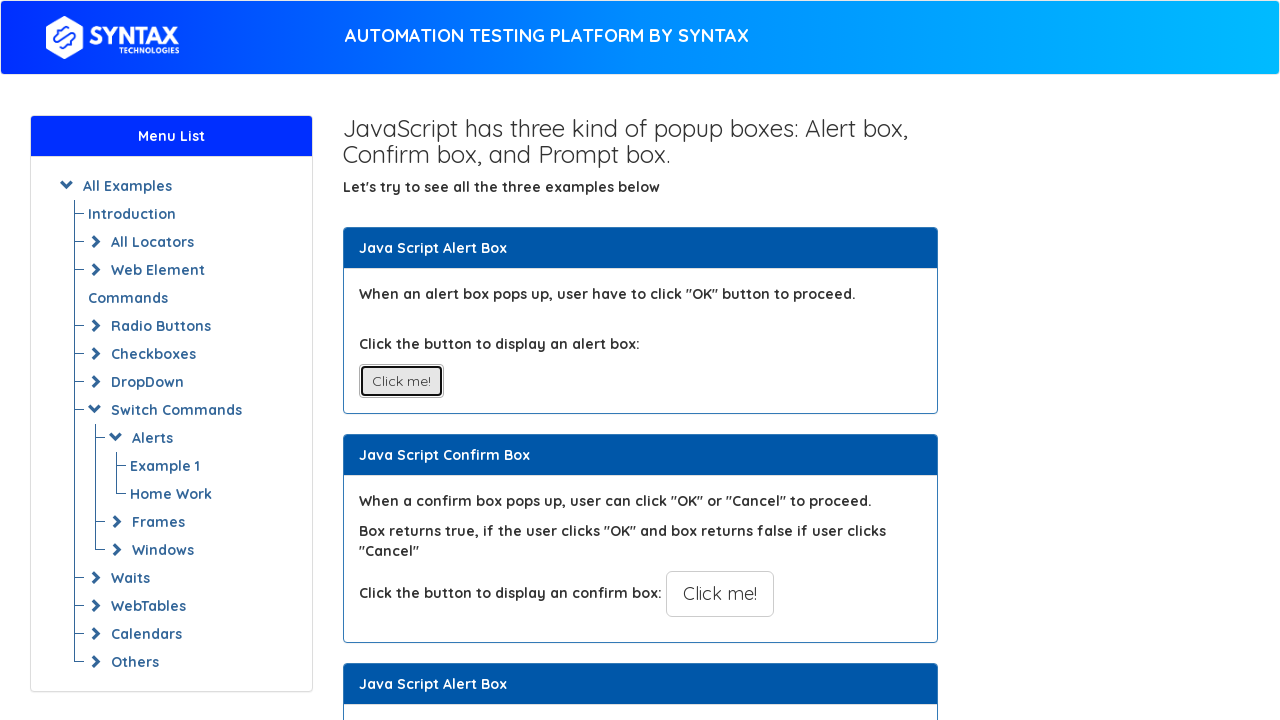

Set up dialog handler to accept alert
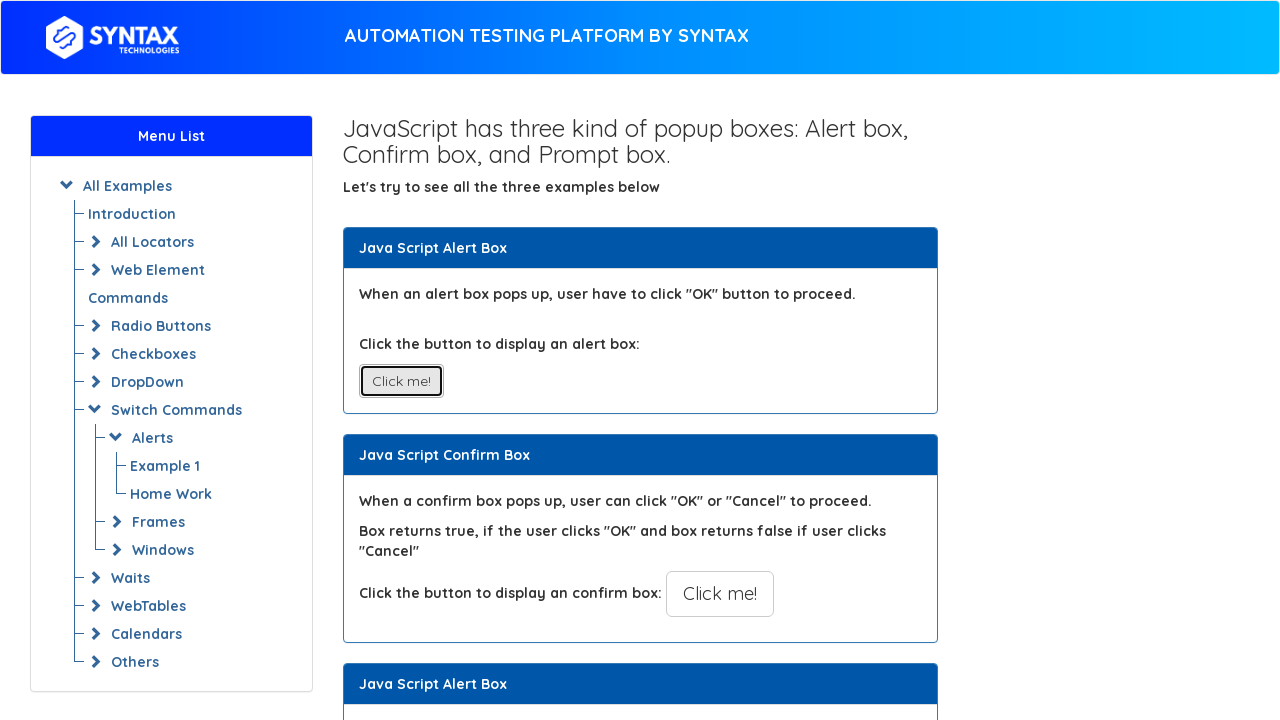

Waited for alert to be handled
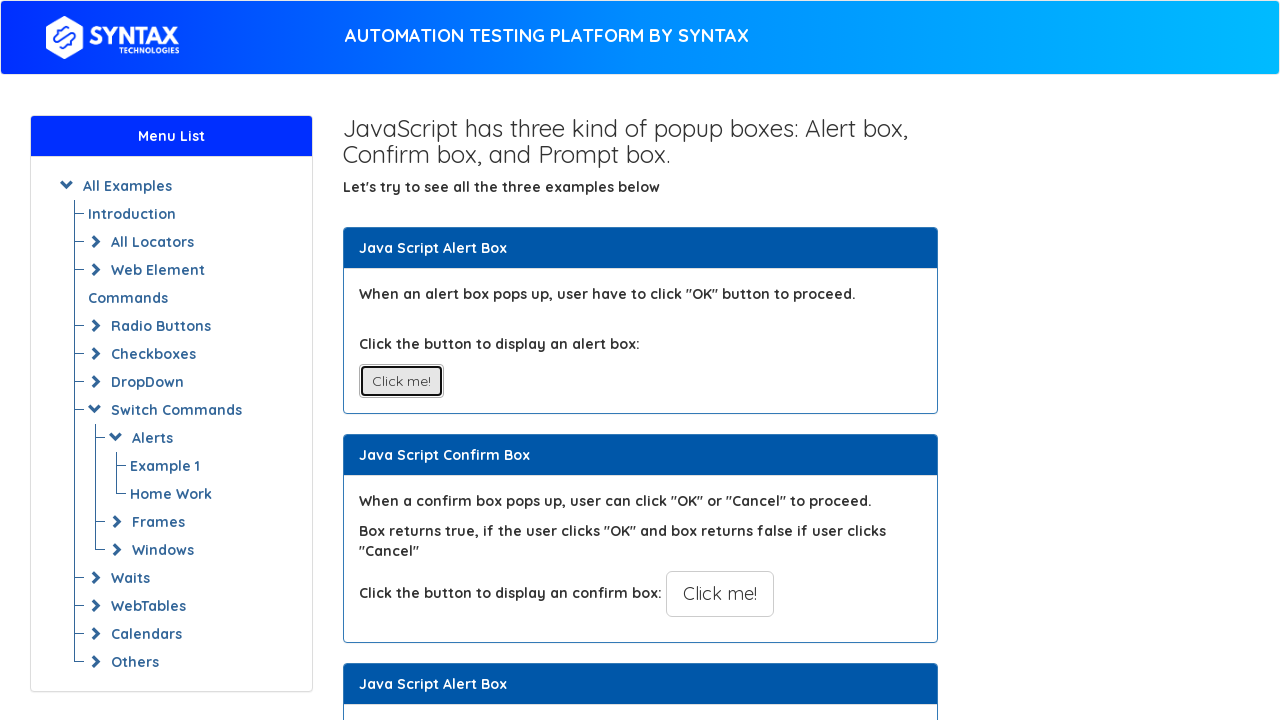

Clicked button to trigger confirmation dialog at (720, 594) on xpath=//button[@onclick='myConfirmFunction()']
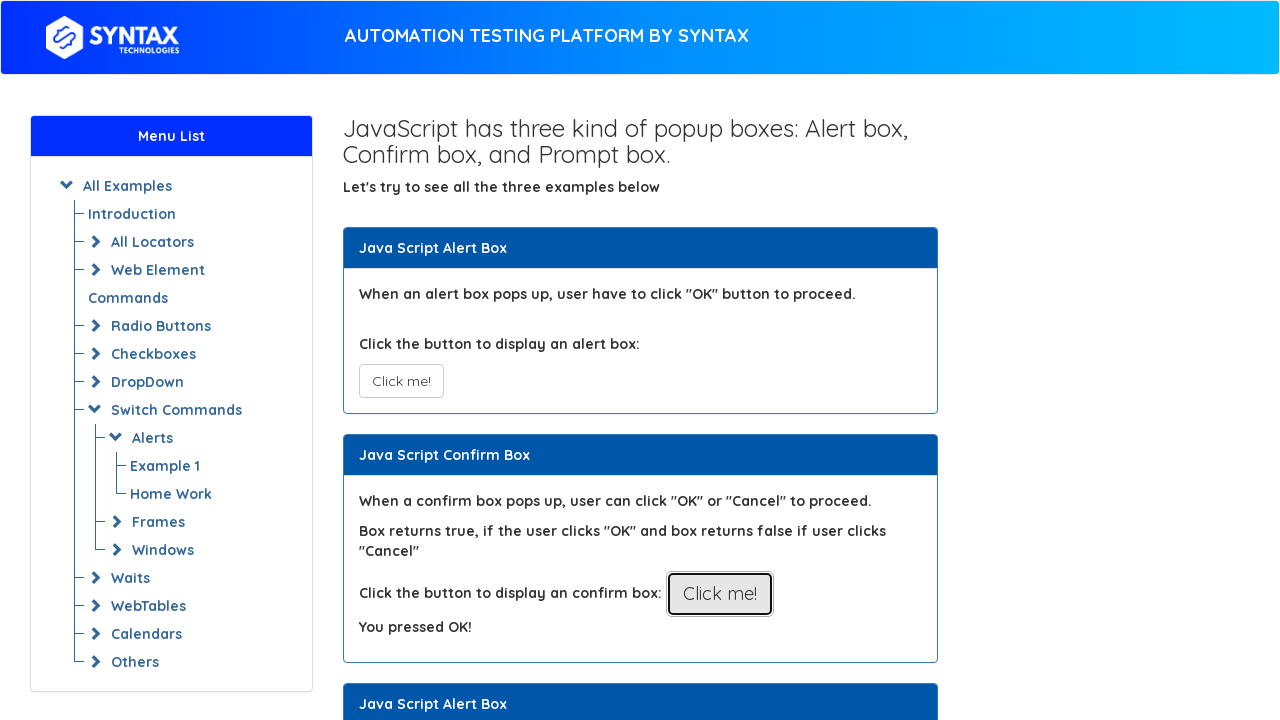

Set up dialog handler to dismiss confirmation
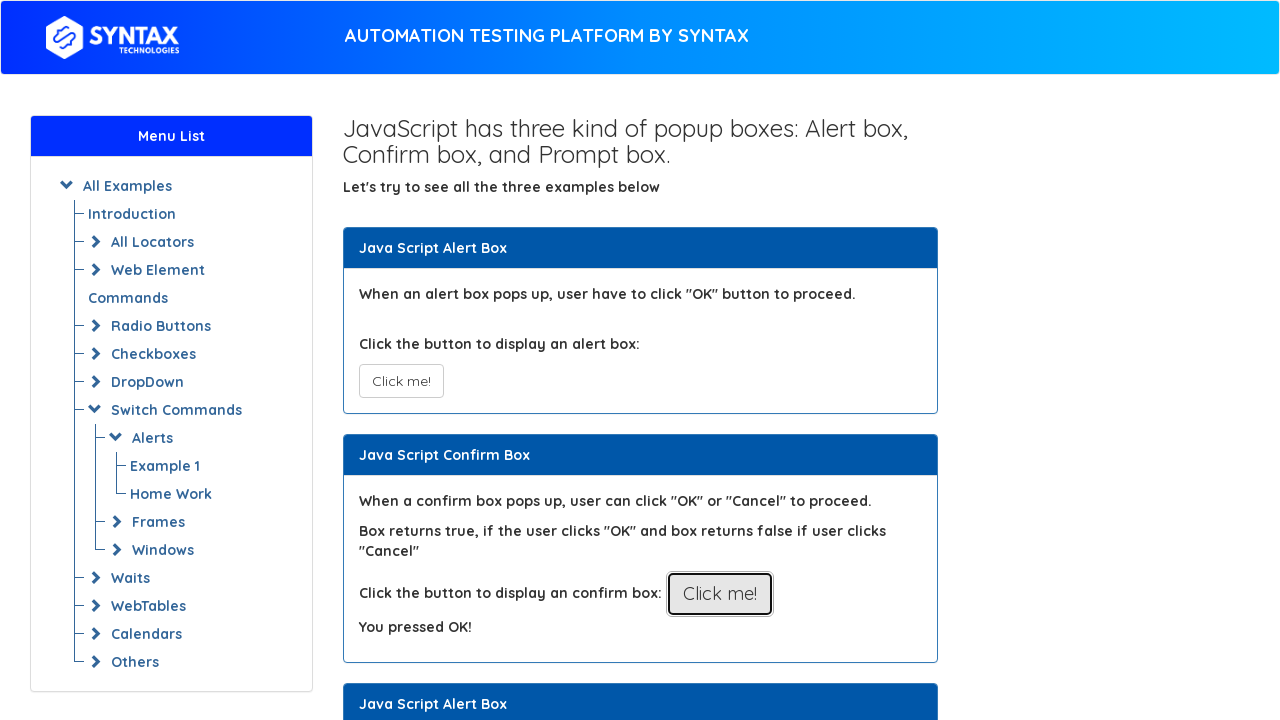

Waited for confirmation dialog to be dismissed
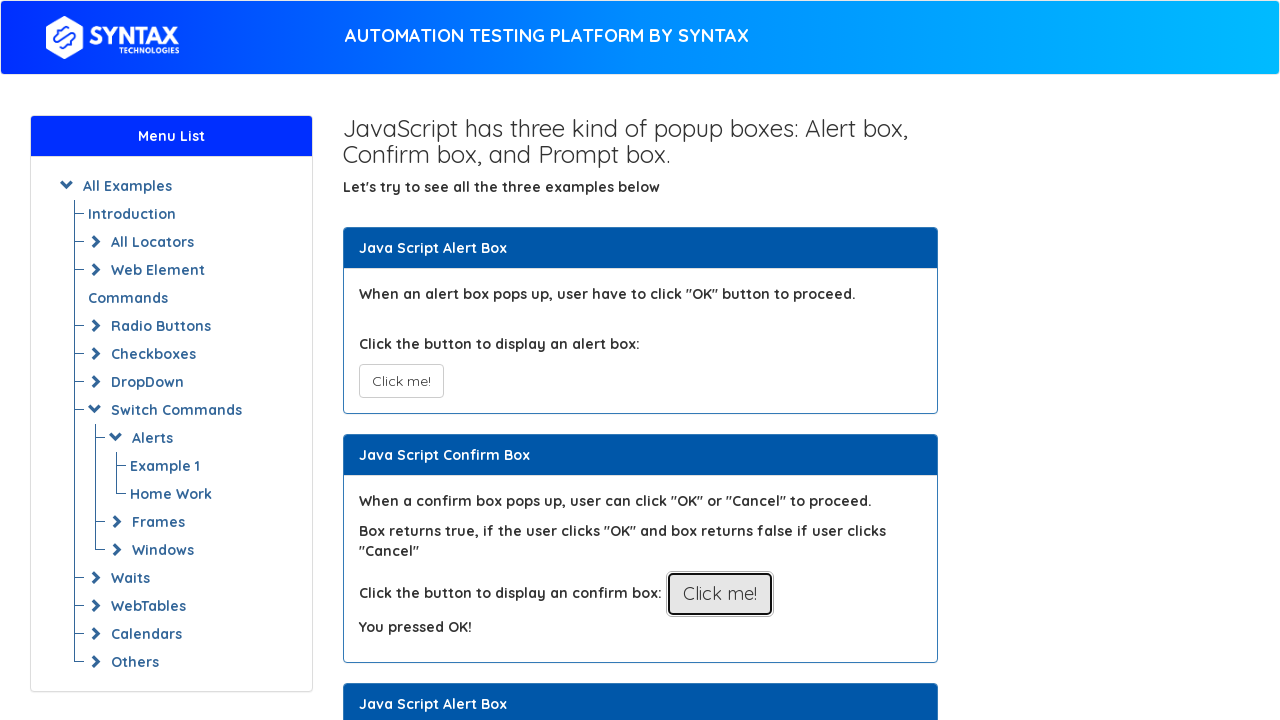

Clicked button to trigger prompt dialog at (714, 360) on xpath=//button[@onclick='myPromptFunction()']
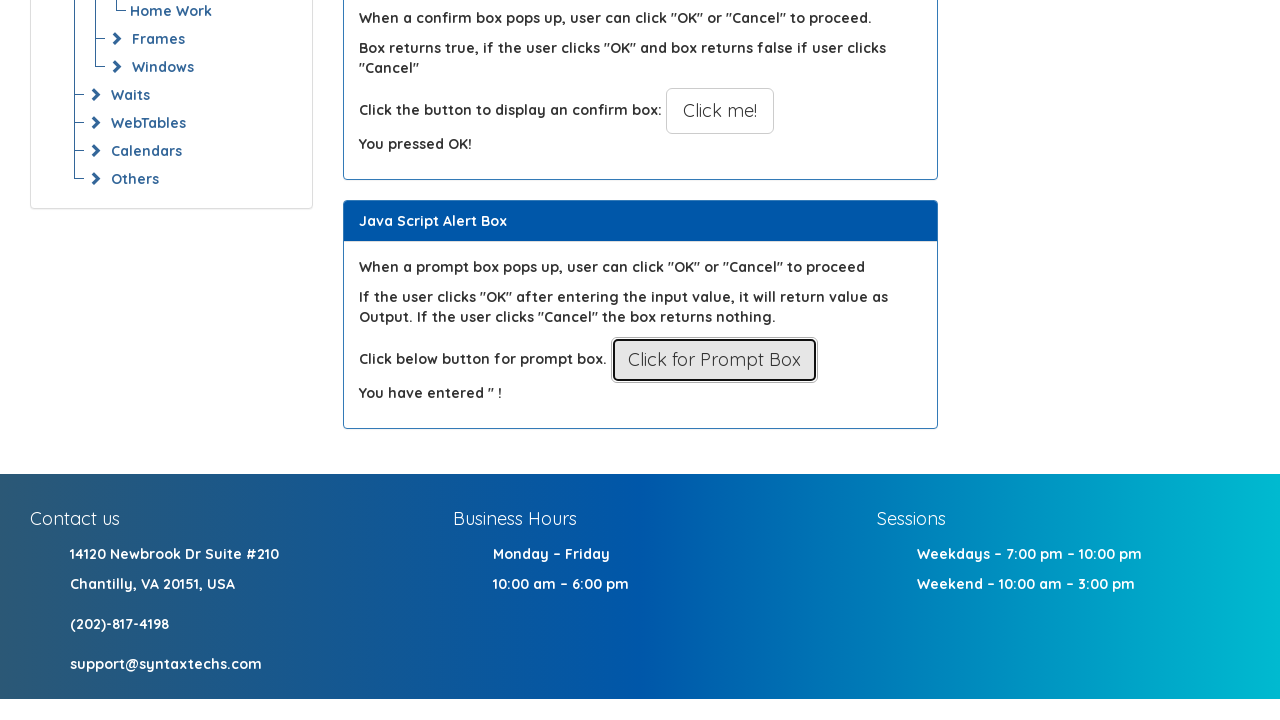

Set up dialog handler to enter text in prompt and accept
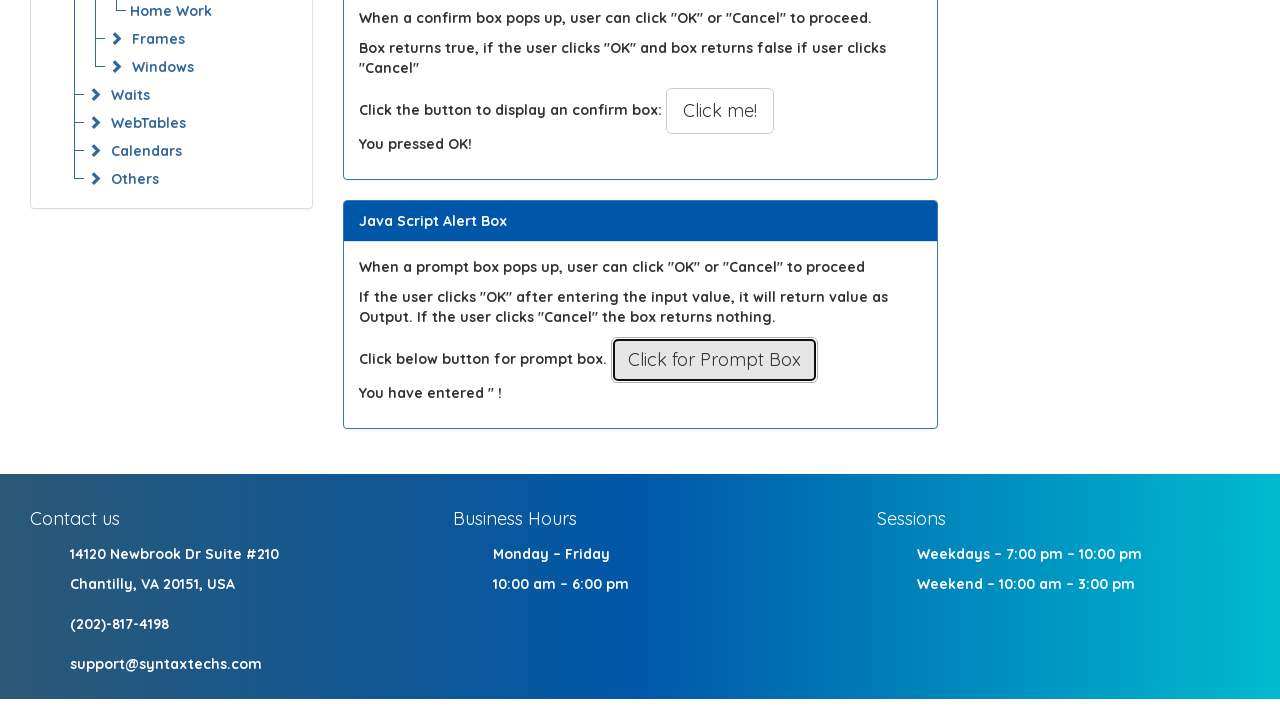

Waited for prompt dialog to be handled with entered text
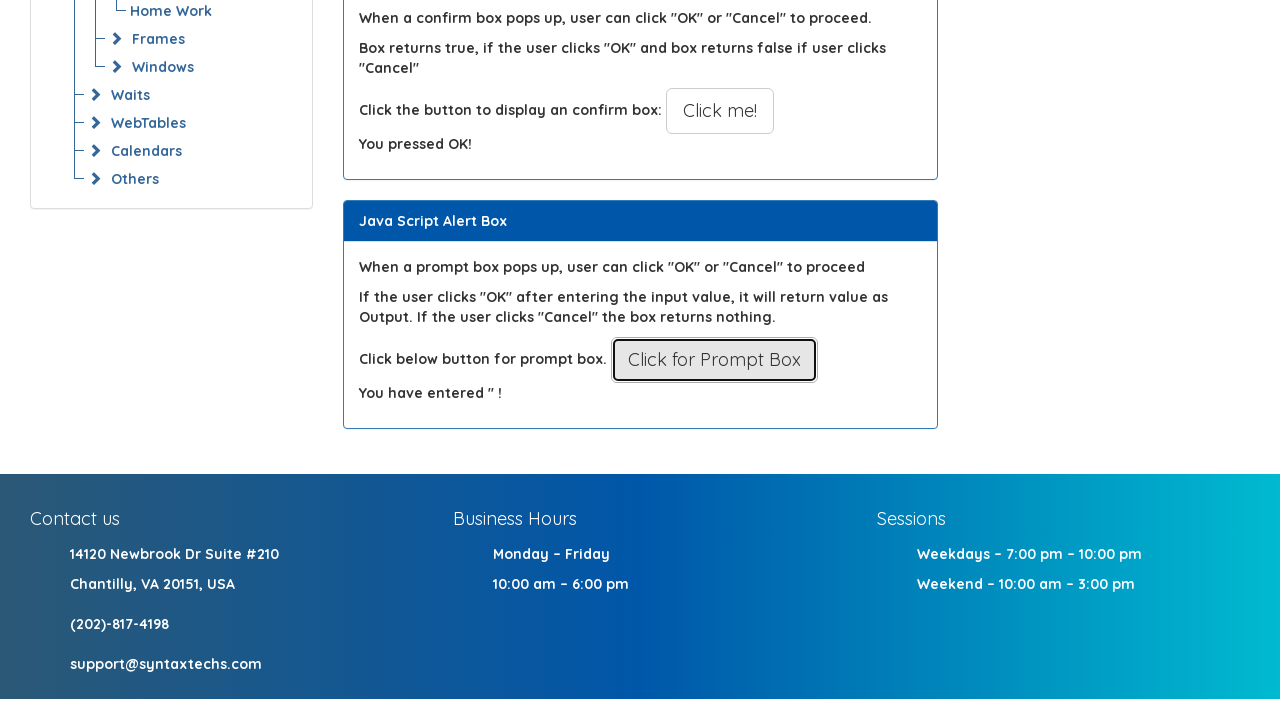

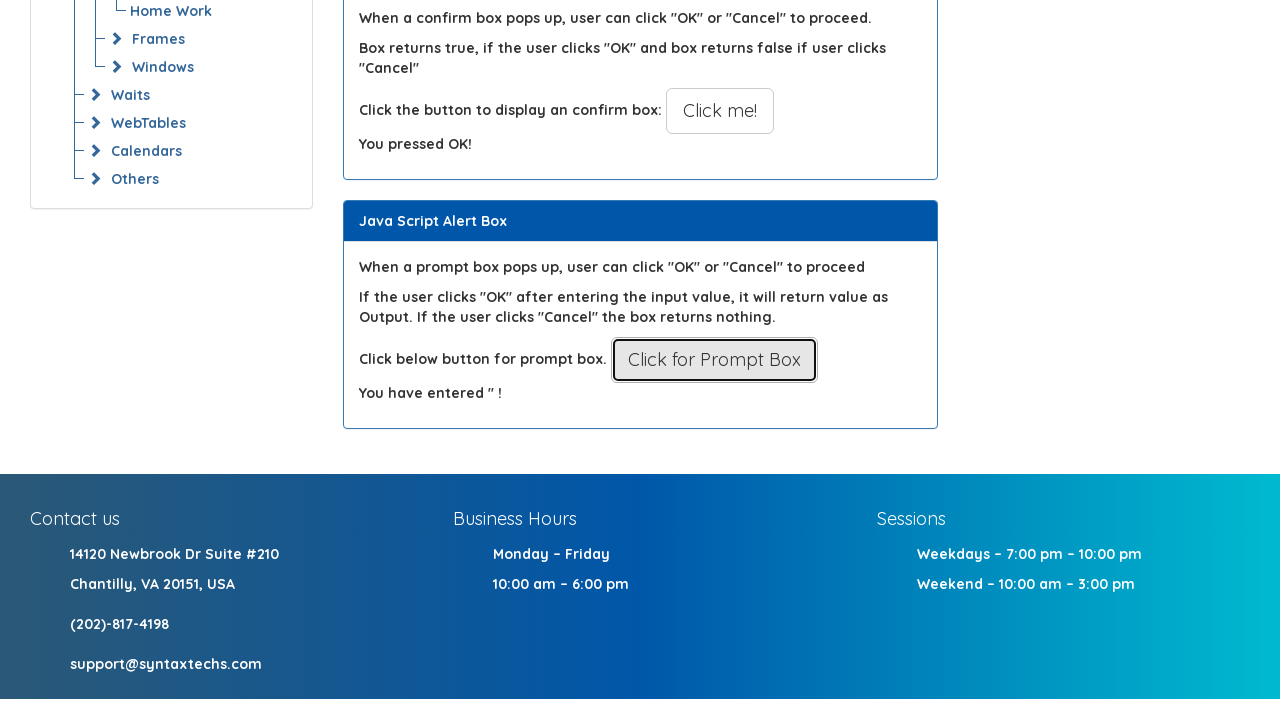